Tests checkbox functionality by verifying initial unchecked state, clicking to check it, and then verifying the checked state

Starting URL: https://rahulshettyacademy.com/AutomationPractice/

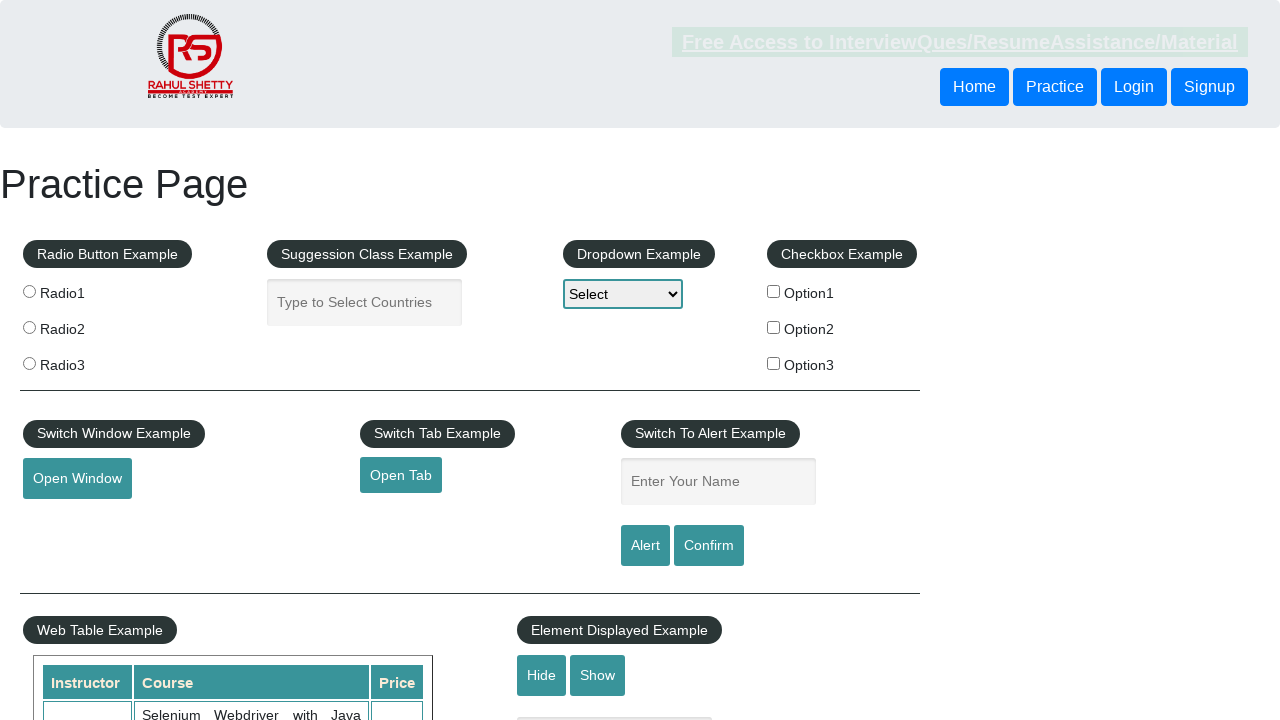

Navigated to AutomationPractice page
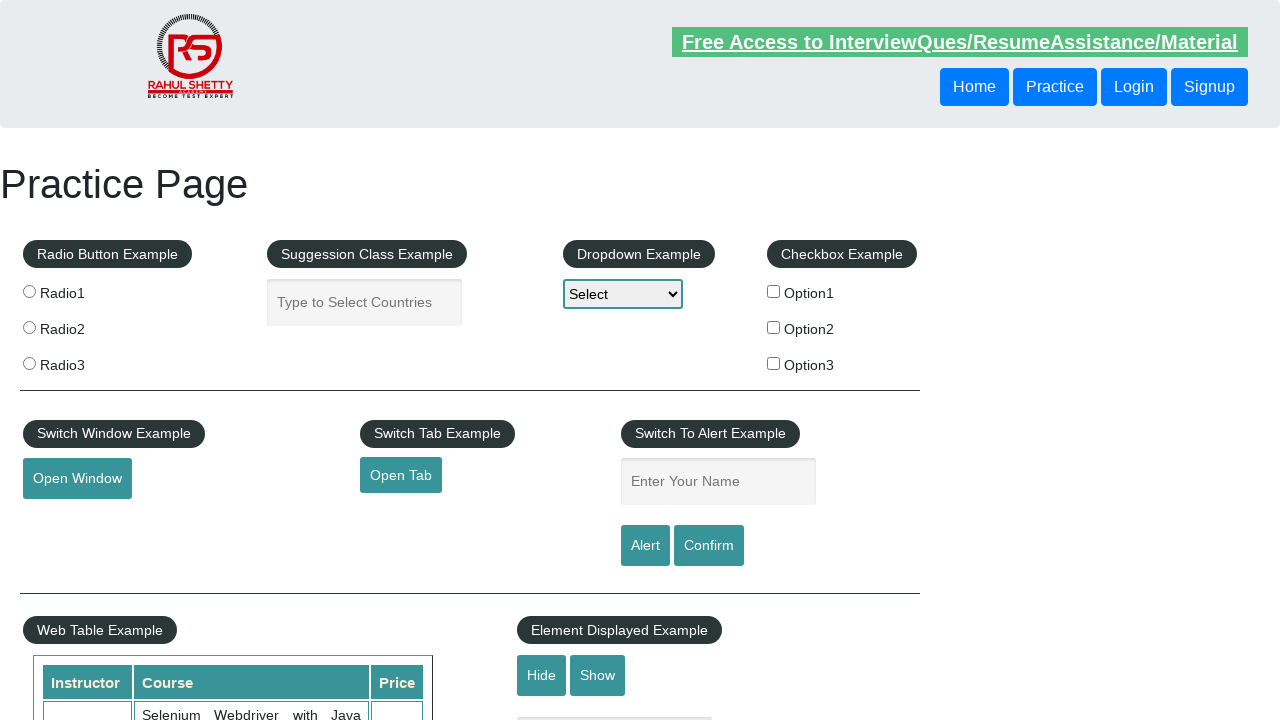

Located checkbox element
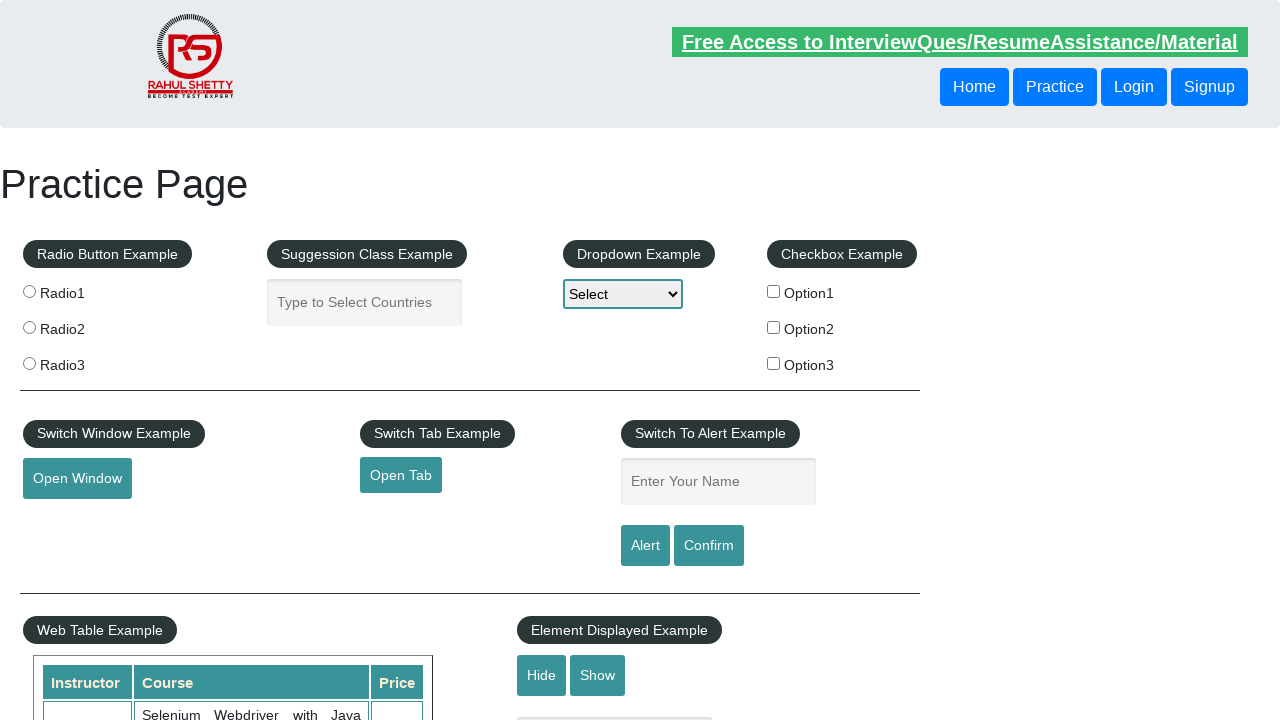

Verified checkbox is initially unchecked
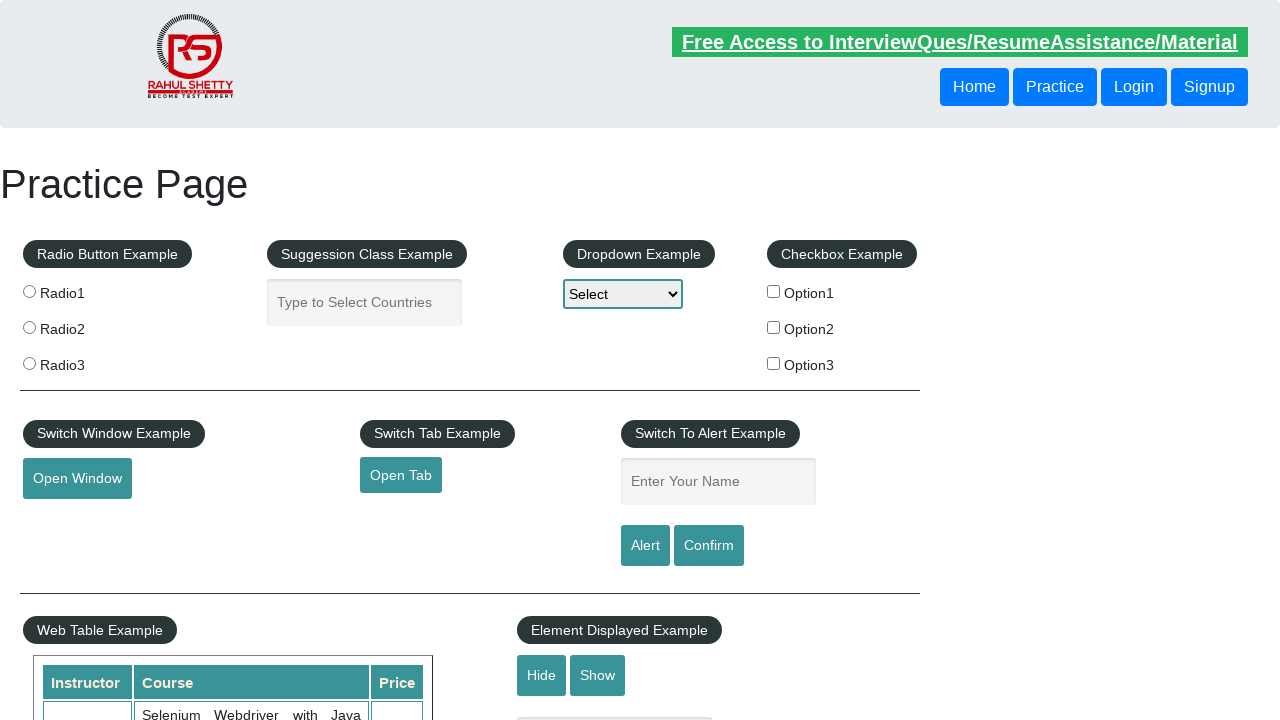

Clicked checkbox to check it at (774, 291) on xpath=//*[@id='checkbox-example']//*[@id='checkBoxOption1']
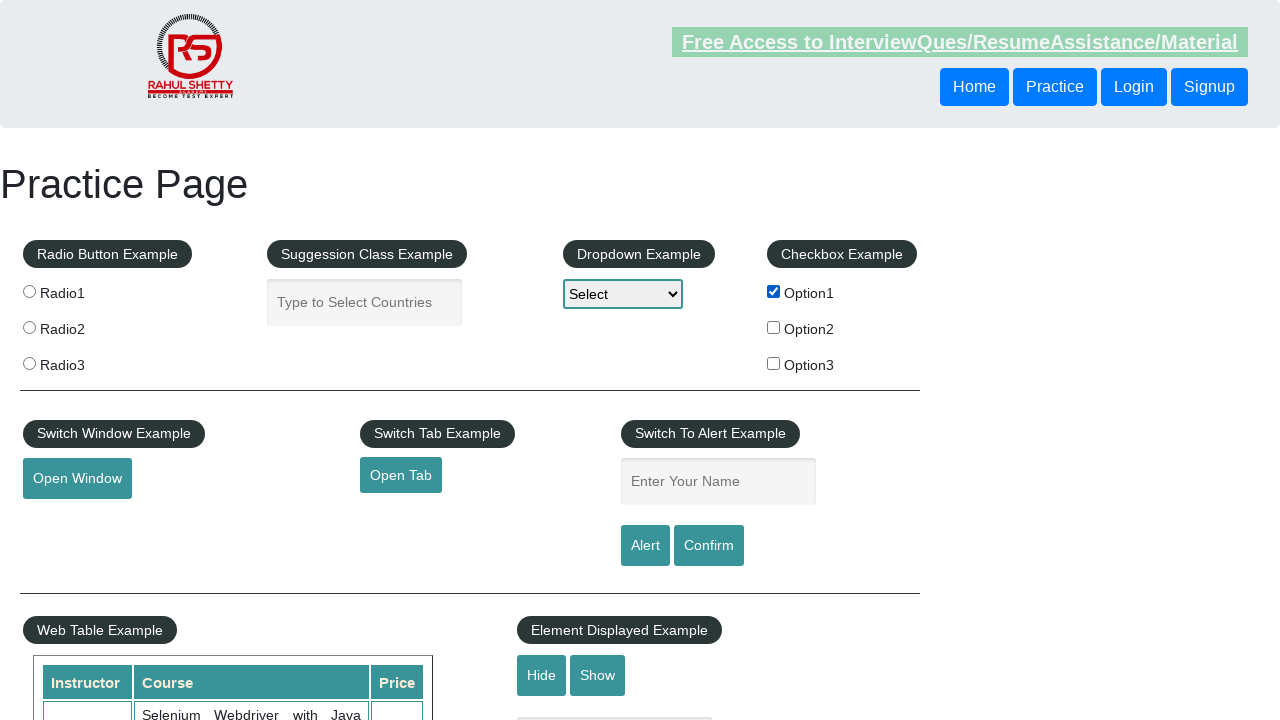

Verified checkbox is now checked
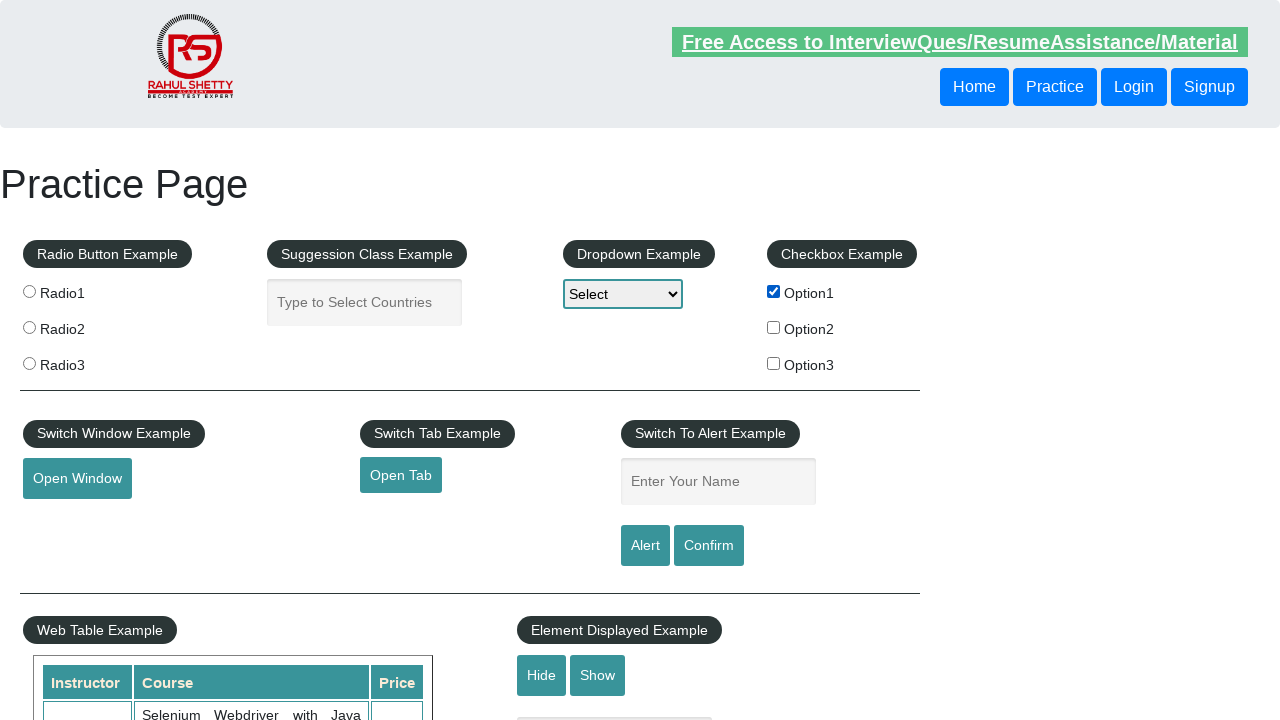

Located checkbox container element
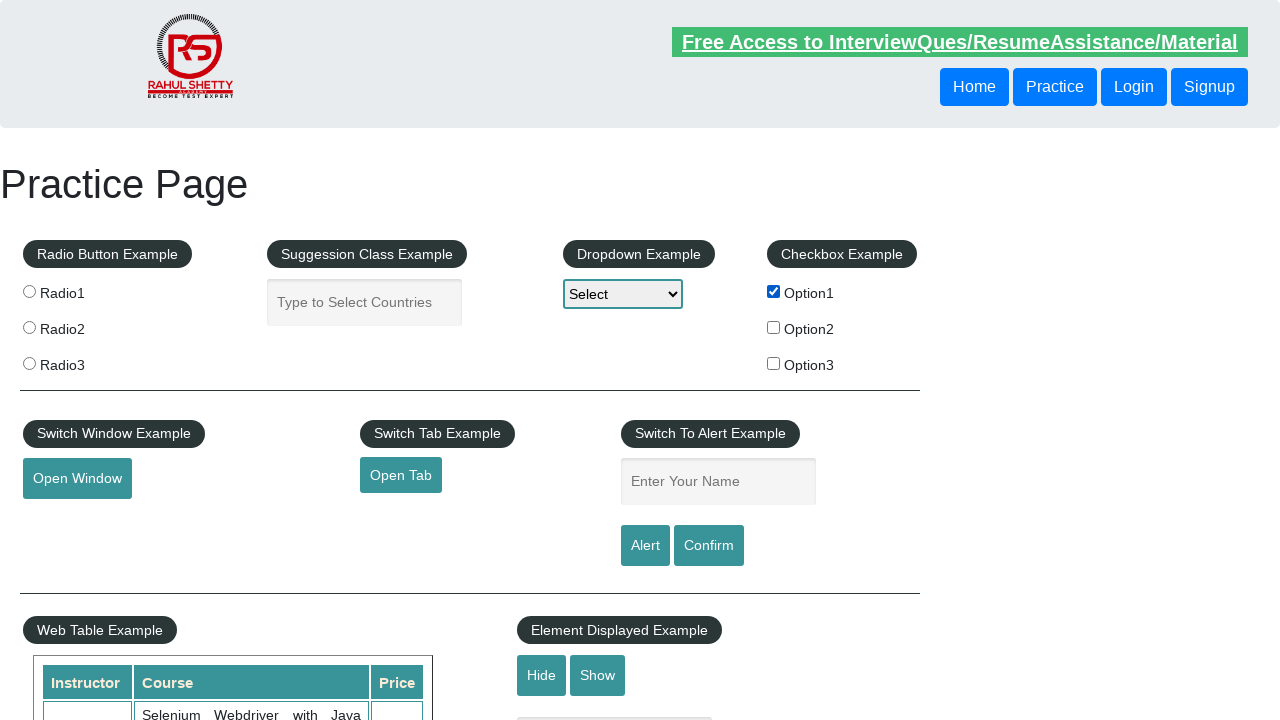

Retrieved checkbox container count: 1
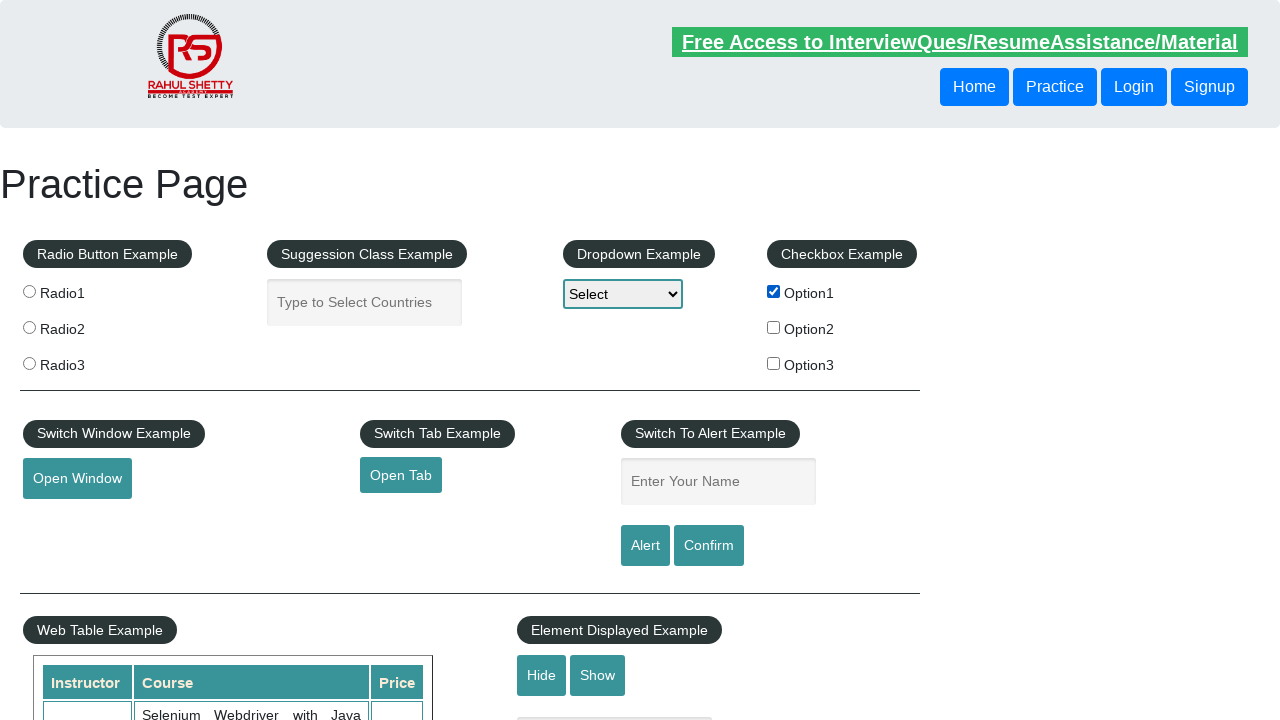

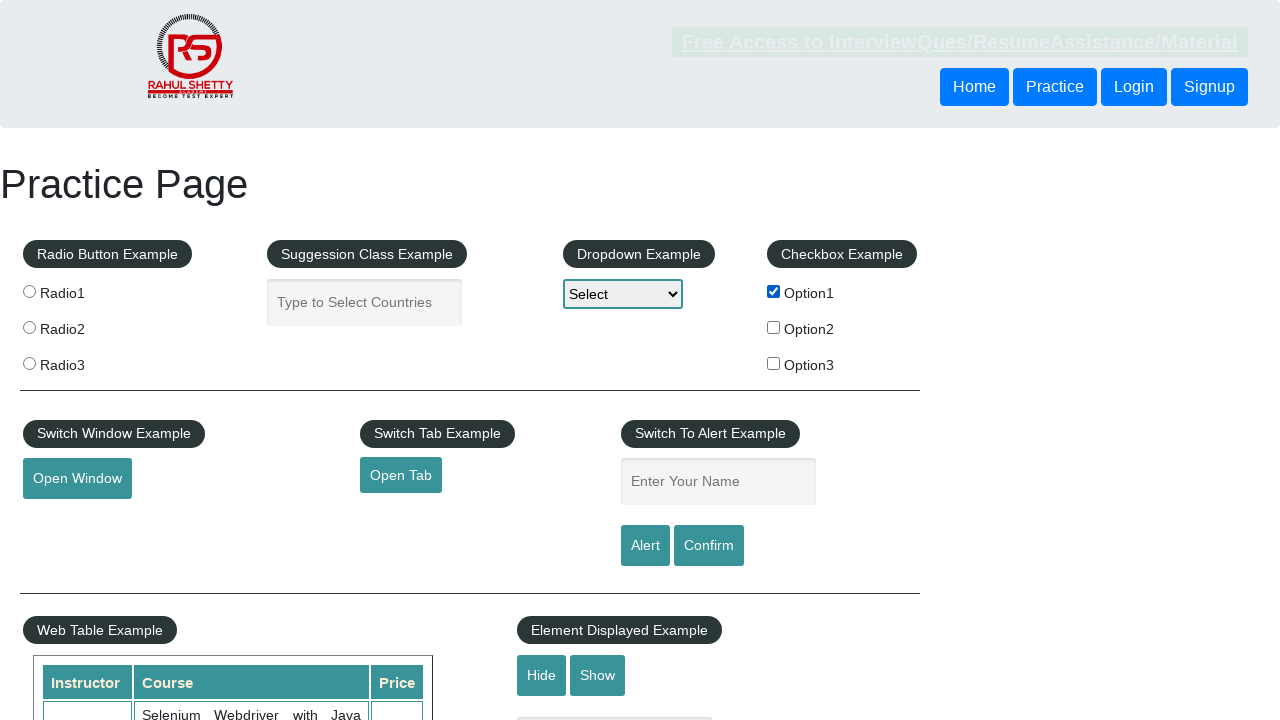